Navigates to a Shopee Brazil product page for affordable cell phones

Starting URL: https://shopee.com.br/celular_mais_barato

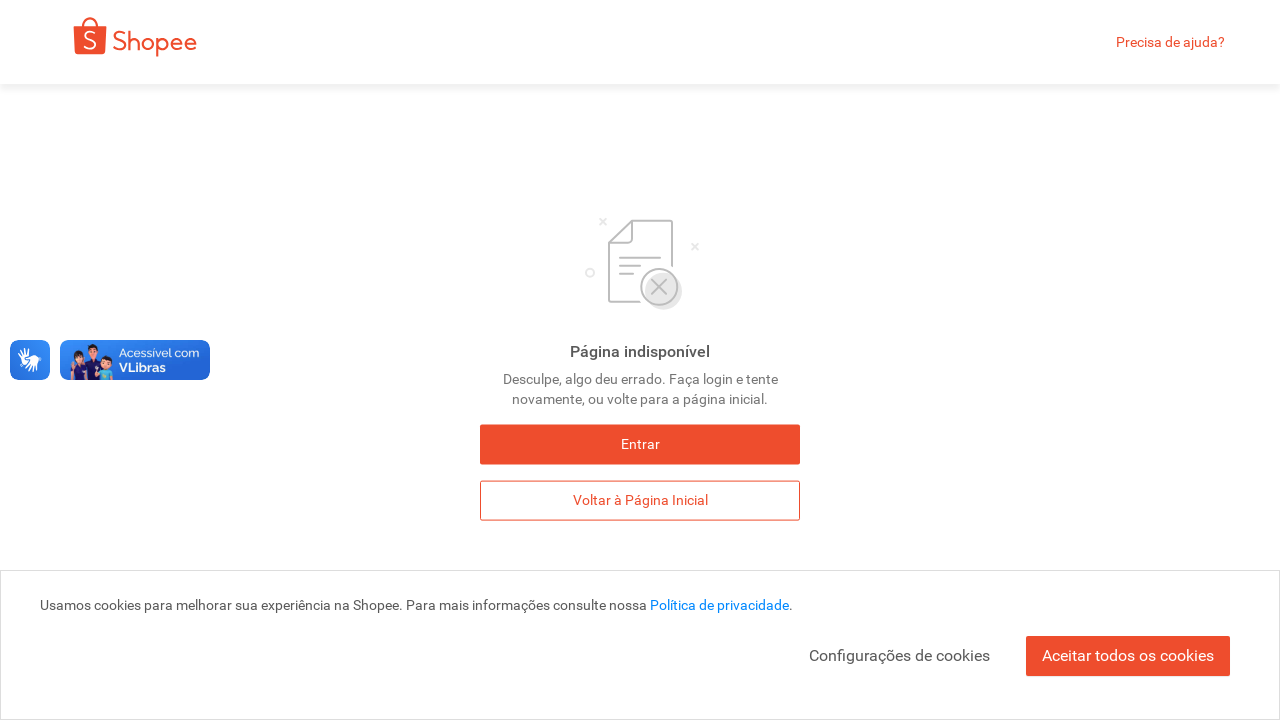

Waited for page to reach networkidle state on Shopee Brazil affordable cell phones page
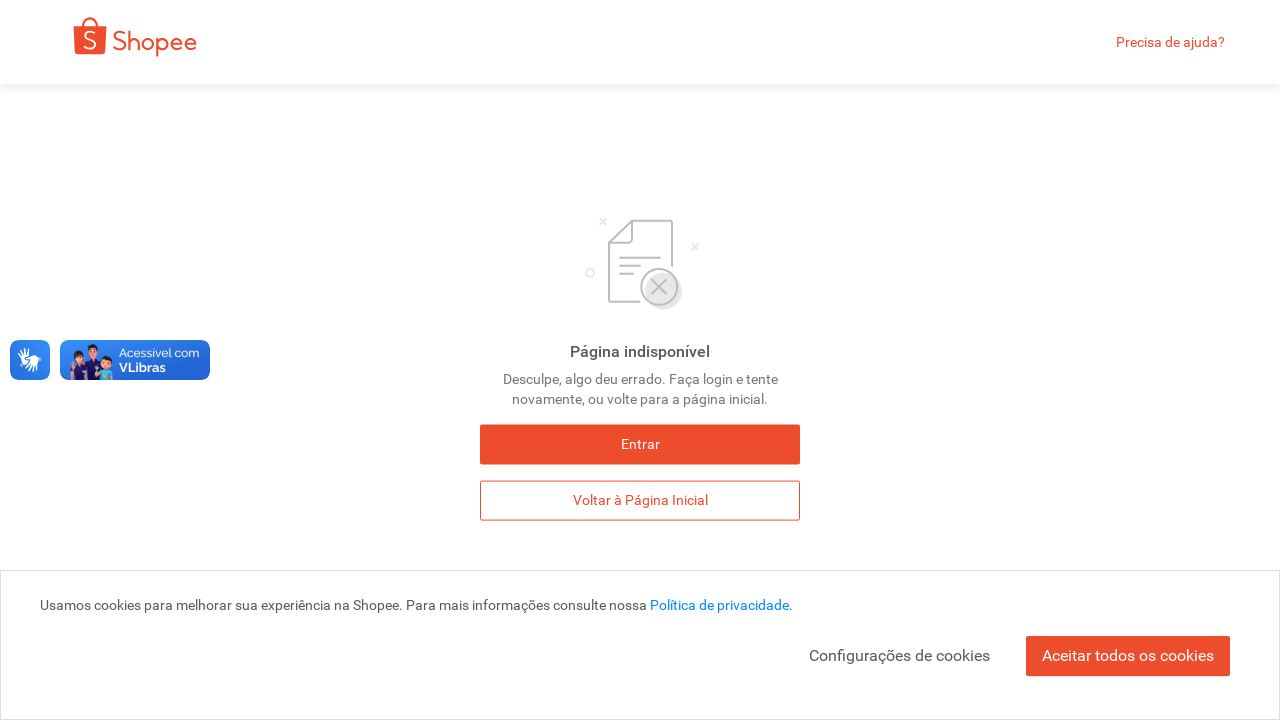

Waited 2 seconds for page to fully render
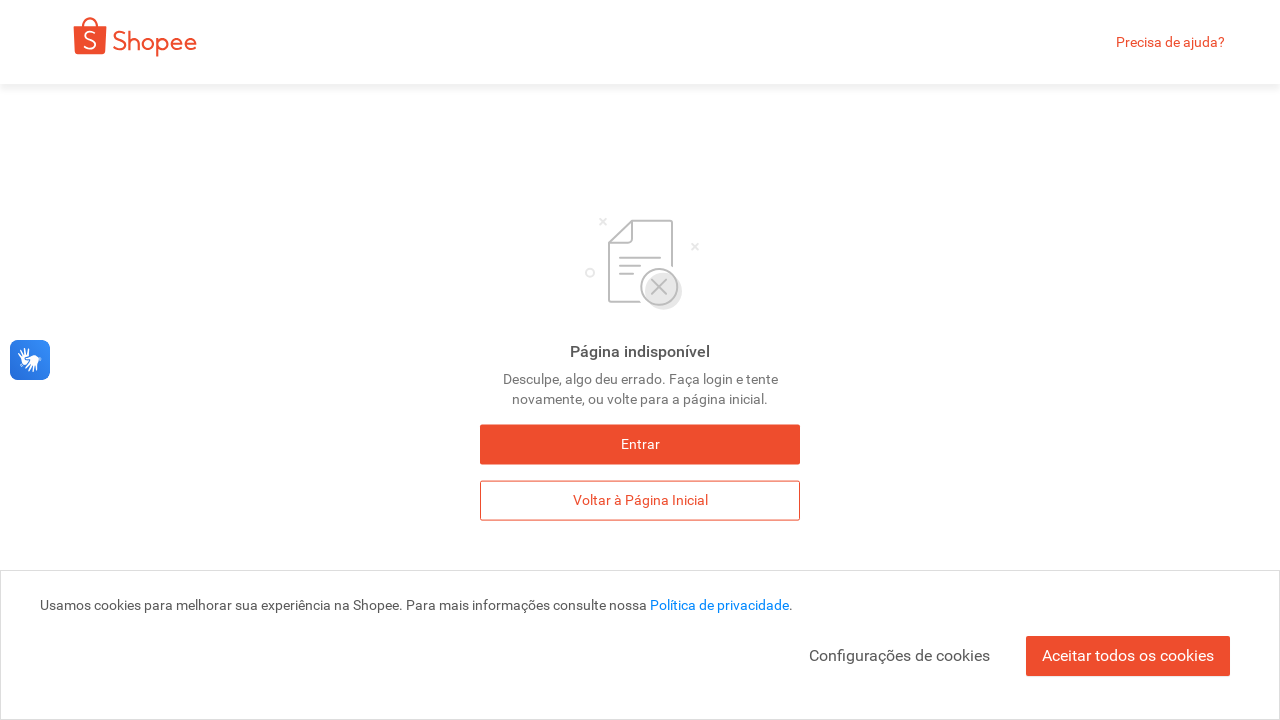

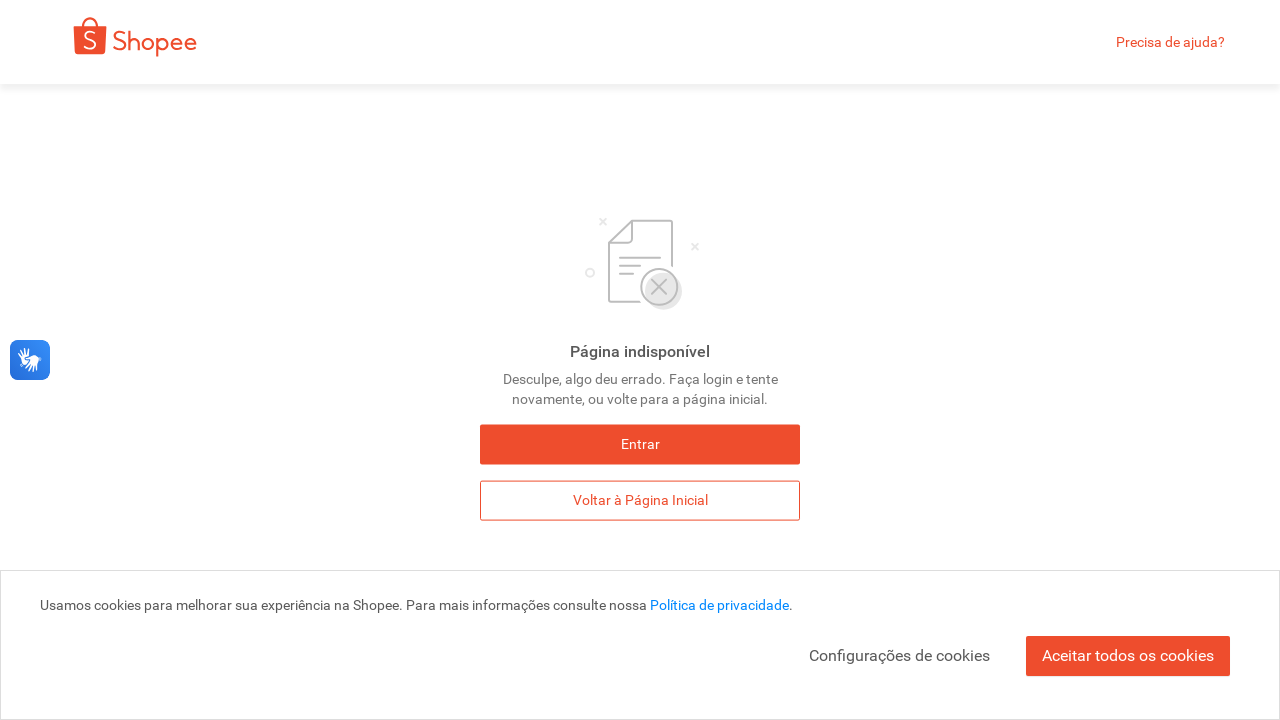